Navigates to the login page and verifies the welcome text is displayed correctly

Starting URL: https://demoqa.com/login

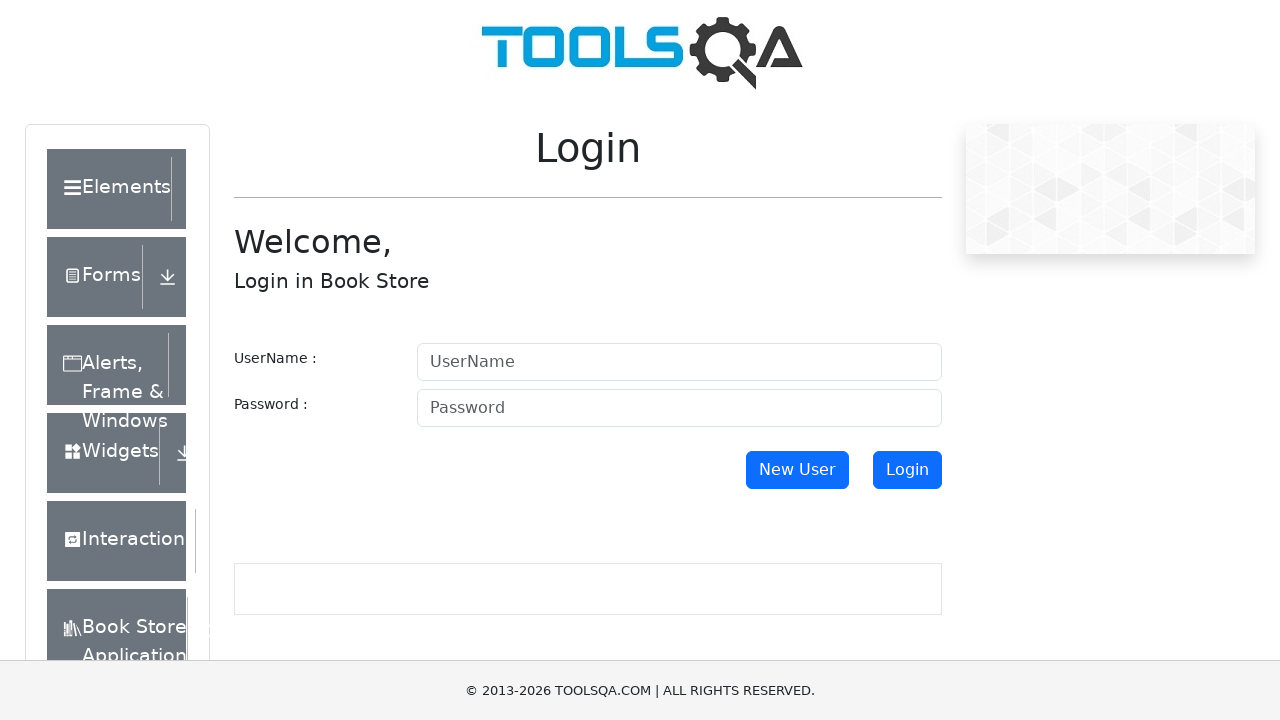

Navigated to login page at https://demoqa.com/login
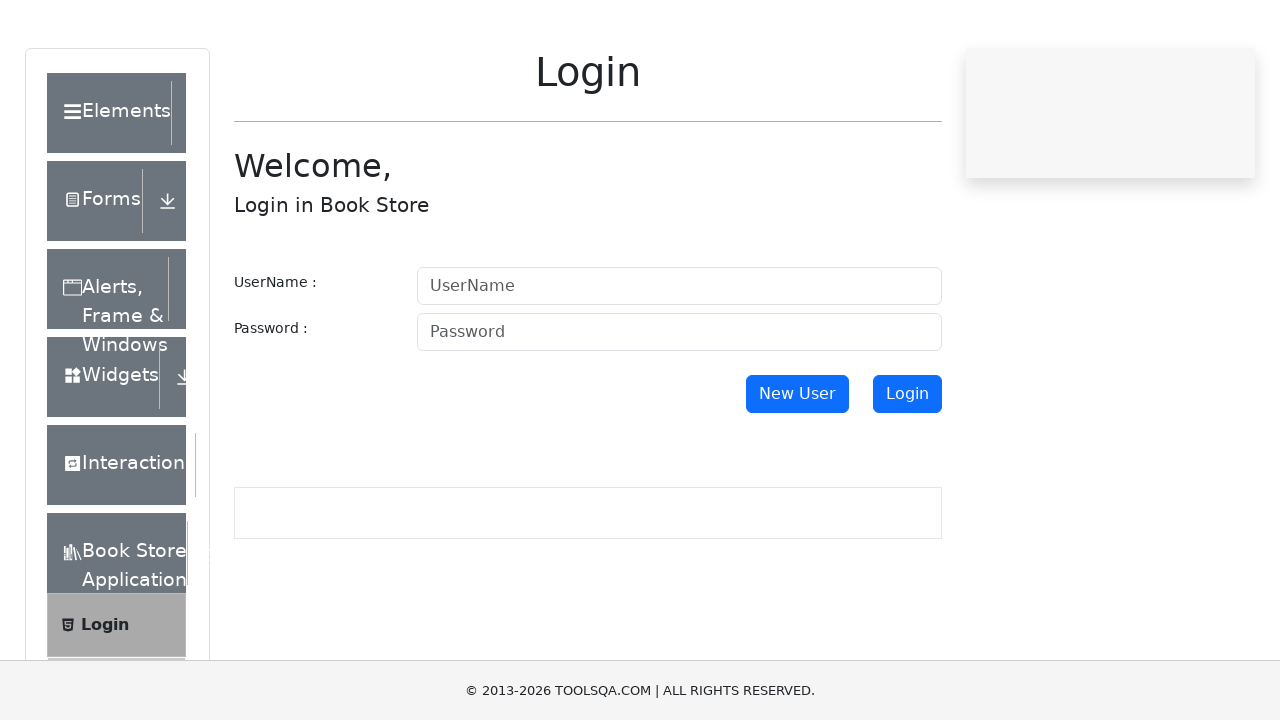

Retrieved welcome text from h2 element
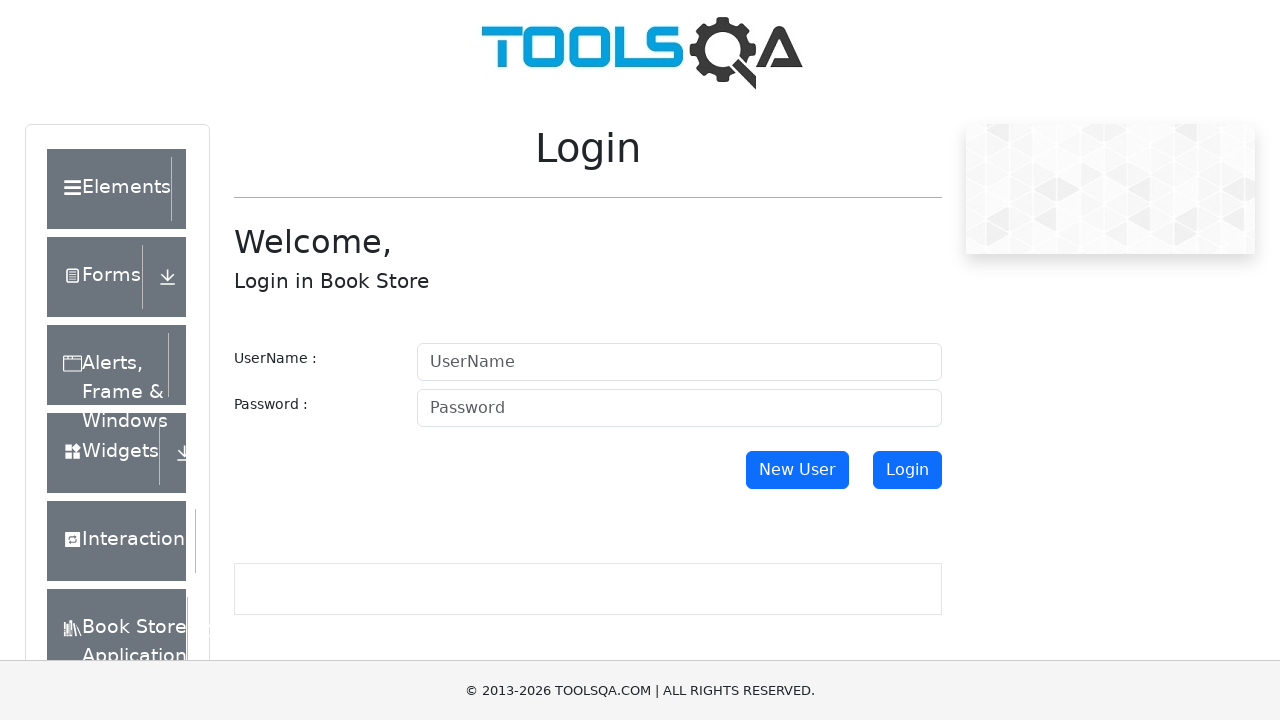

Verified welcome text is 'Welcome,' as expected
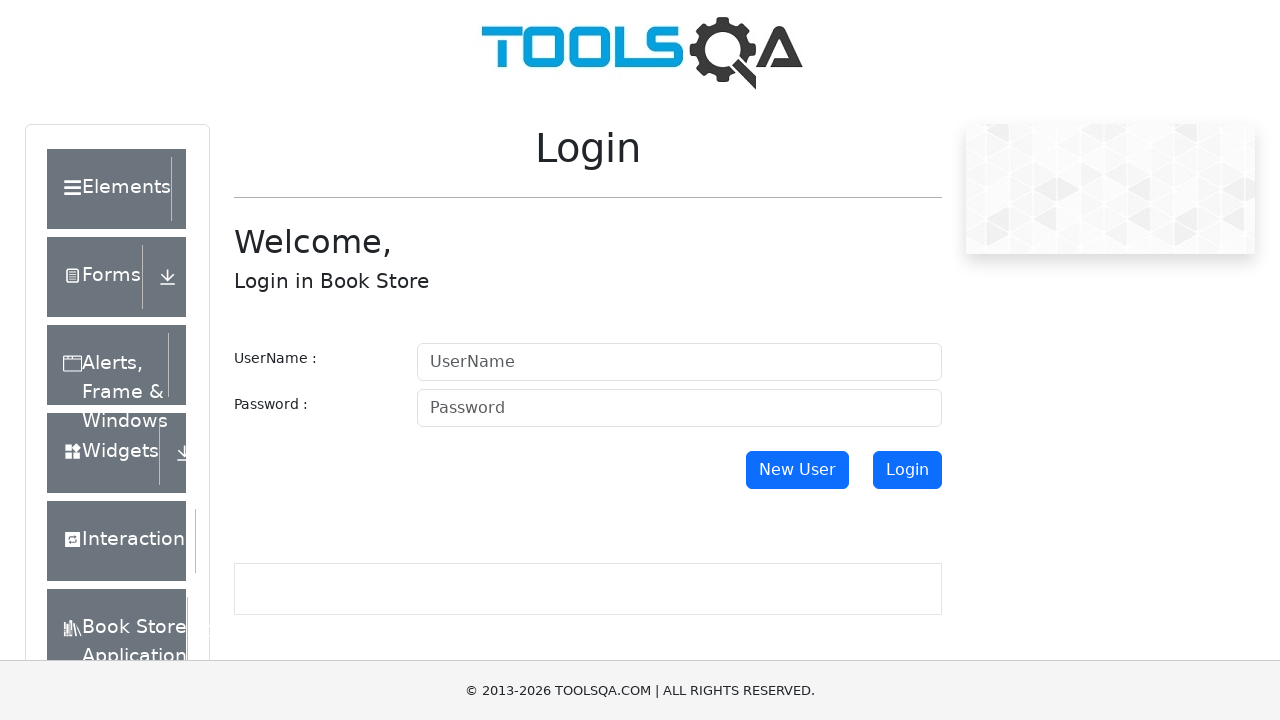

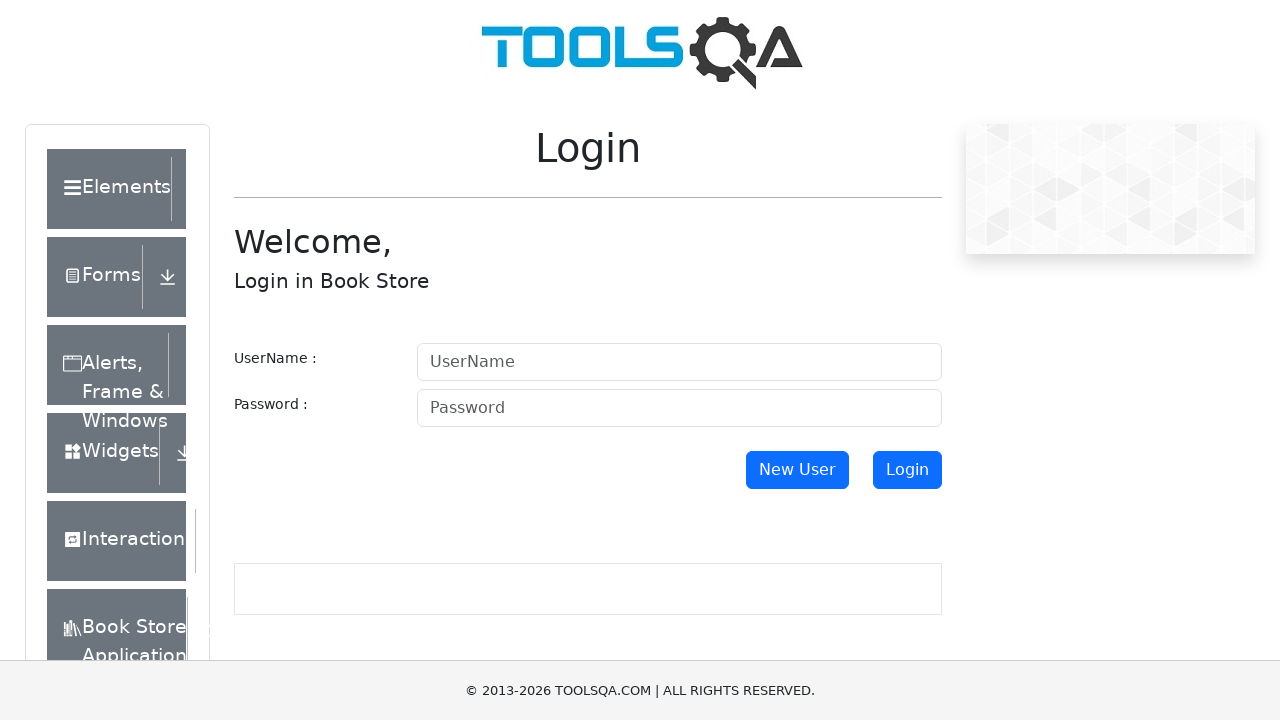